Tests JavaScript alert handling by triggering an alert, accepting it, and verifying the result text is displayed

Starting URL: http://practice.cydeo.com/javascript_alerts

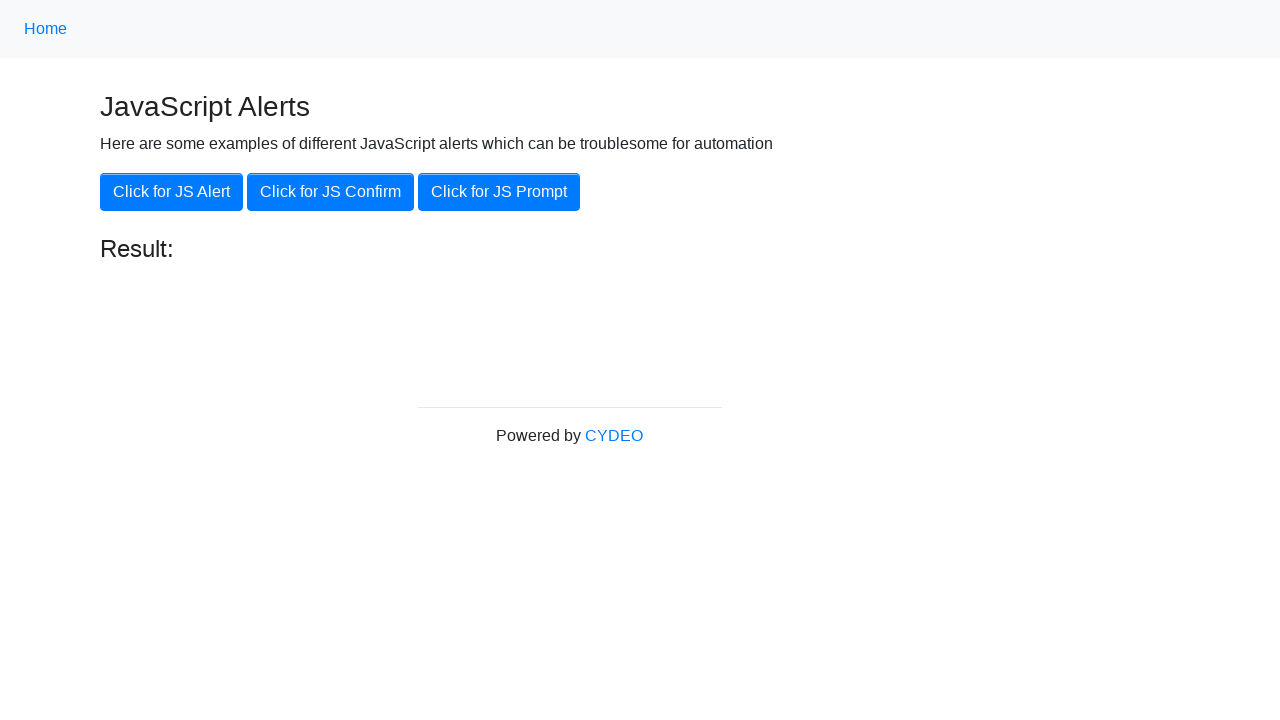

Clicked 'Click for JS Alert' button to trigger JavaScript alert at (172, 192) on xpath=//button[.='Click for JS Alert']
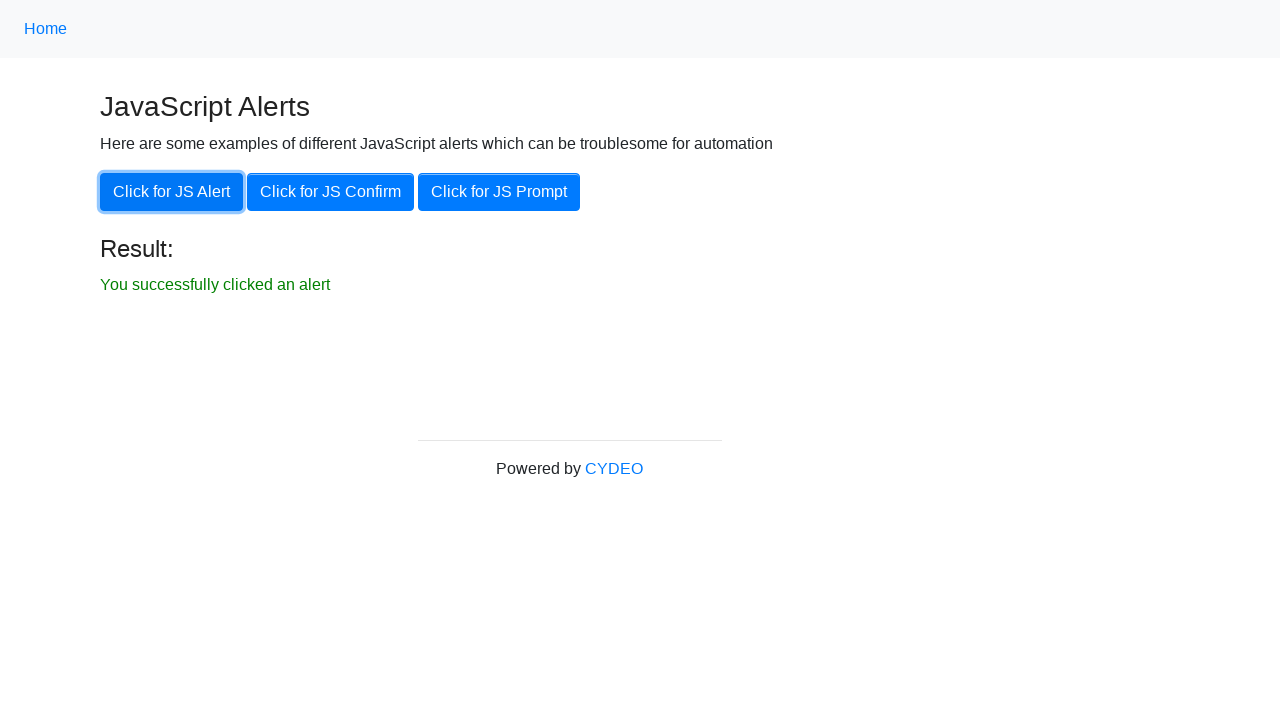

Set up dialog handler to accept alerts
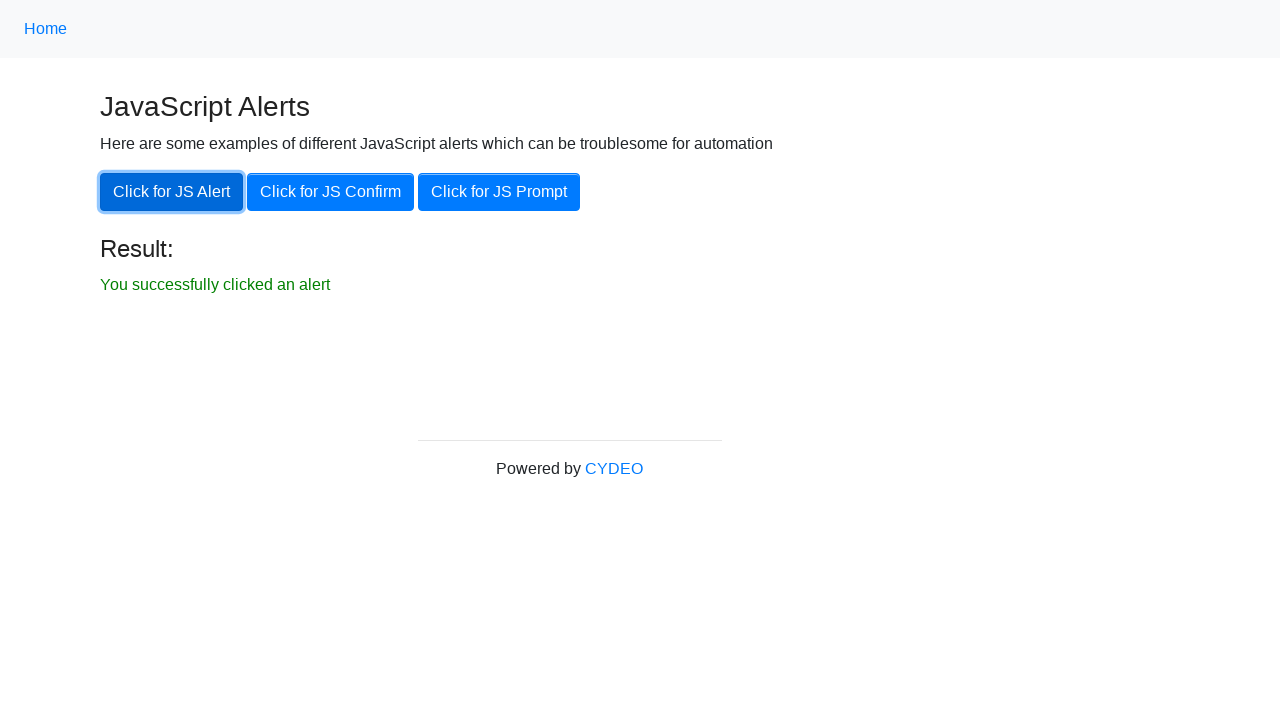

Clicked 'Click for JS Alert' button again to trigger alert with handler active at (172, 192) on xpath=//button[.='Click for JS Alert']
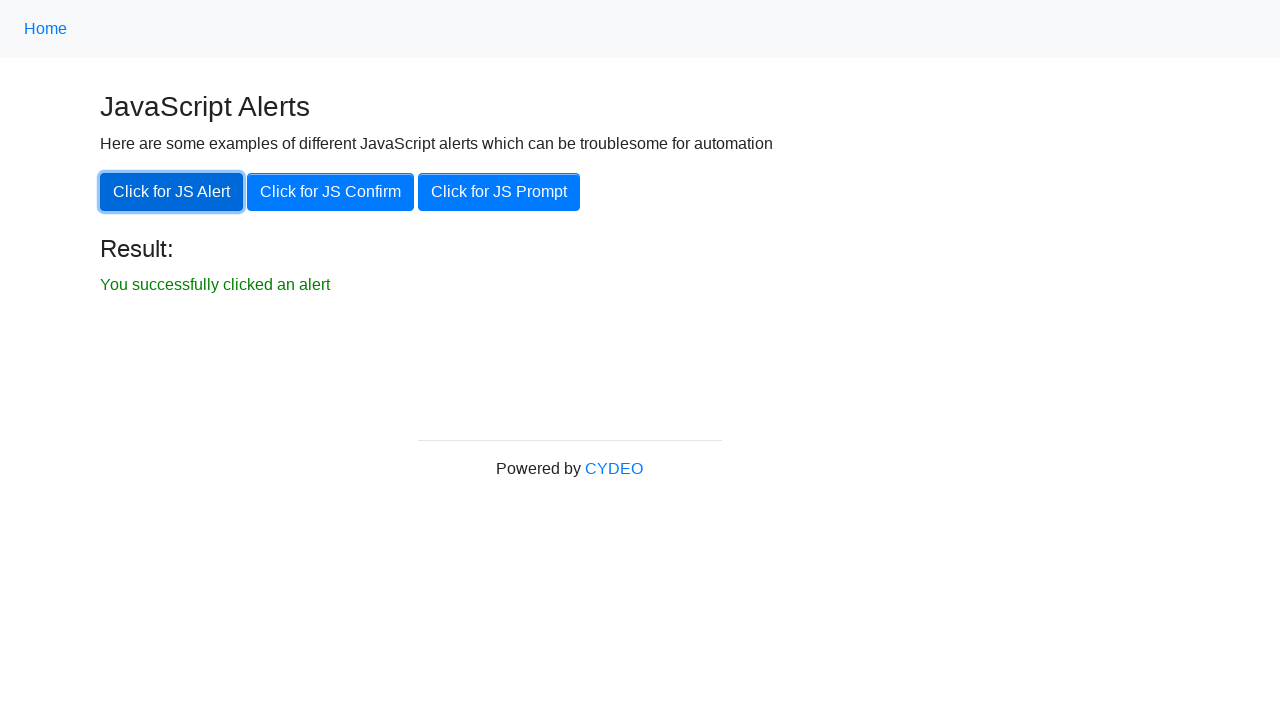

Waited for result element to be visible
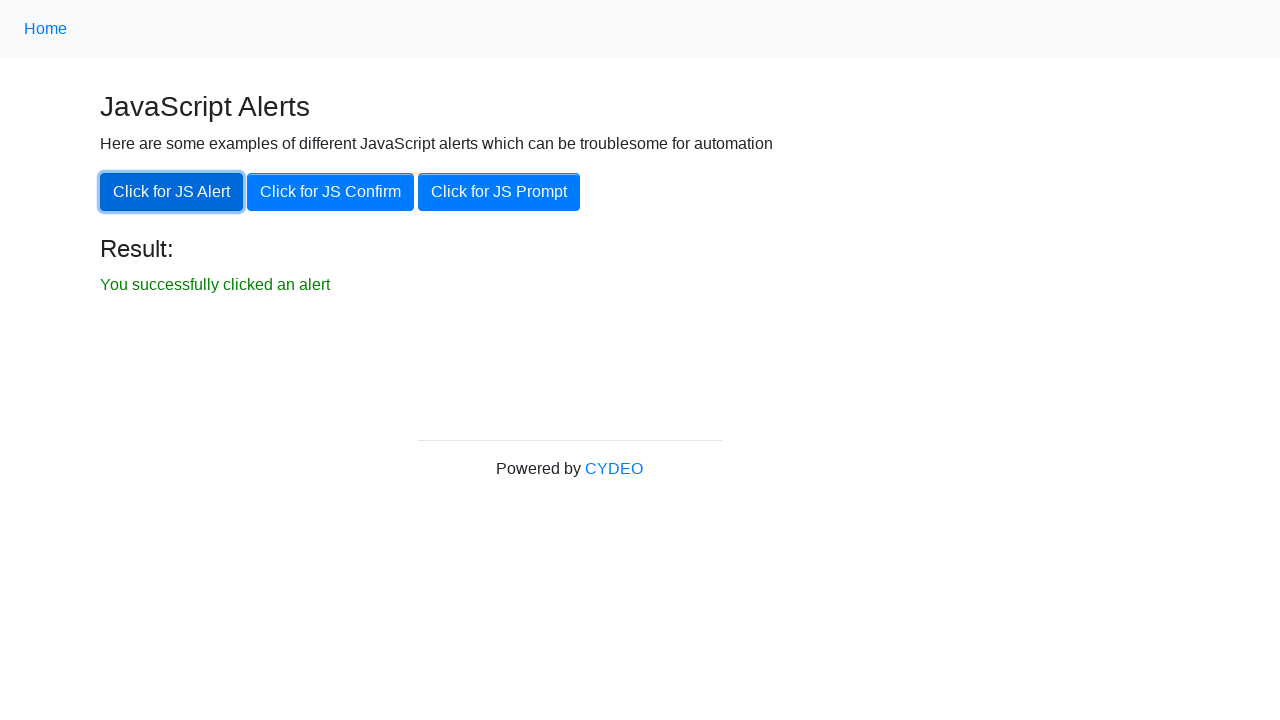

Located result element
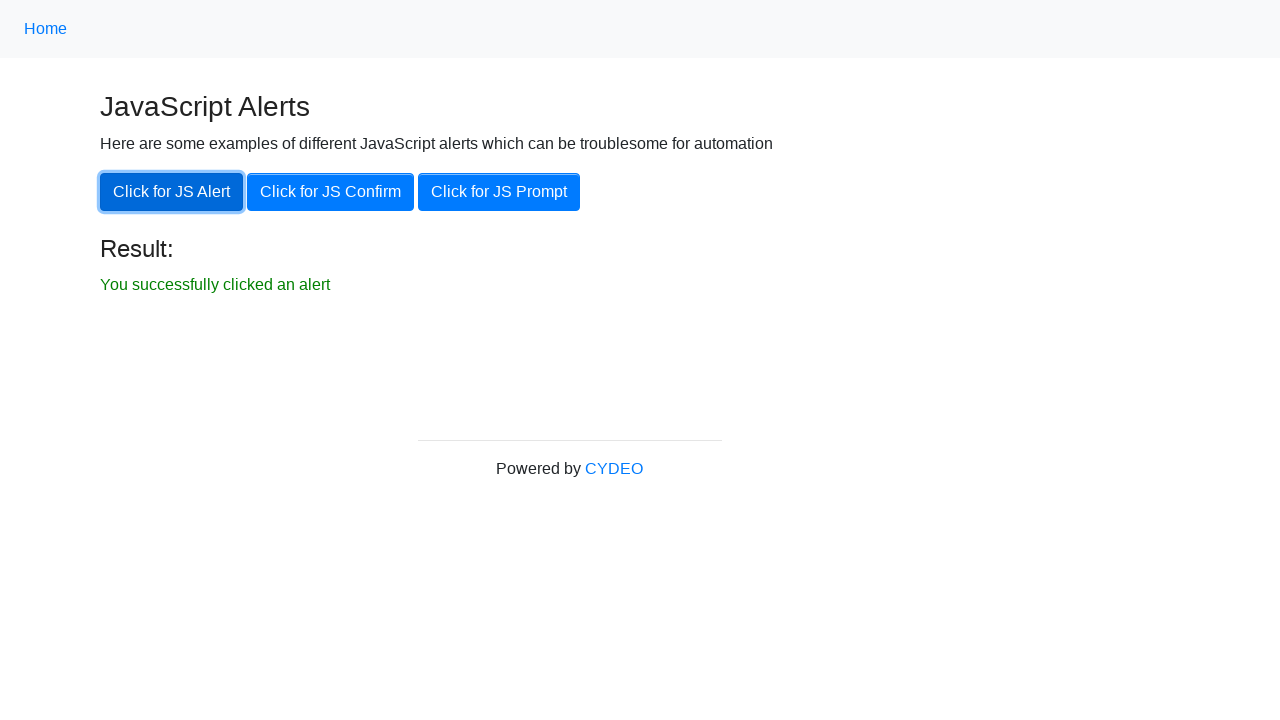

Verified result element is visible
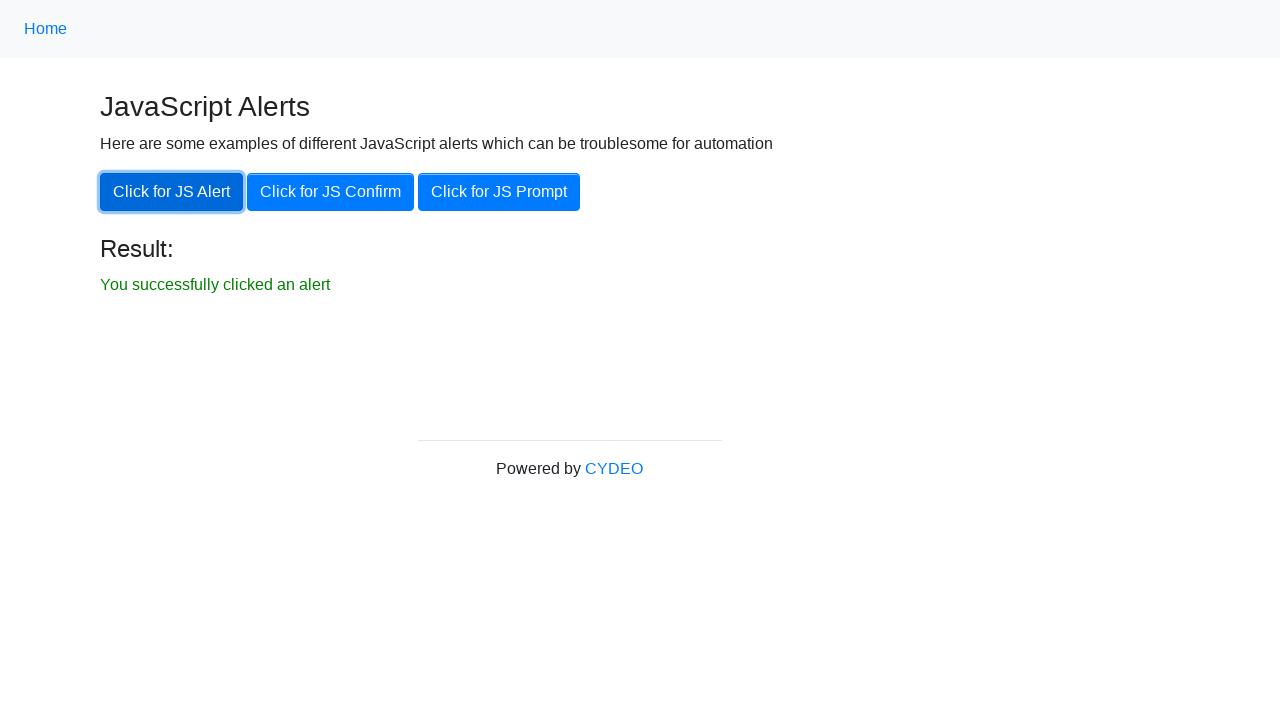

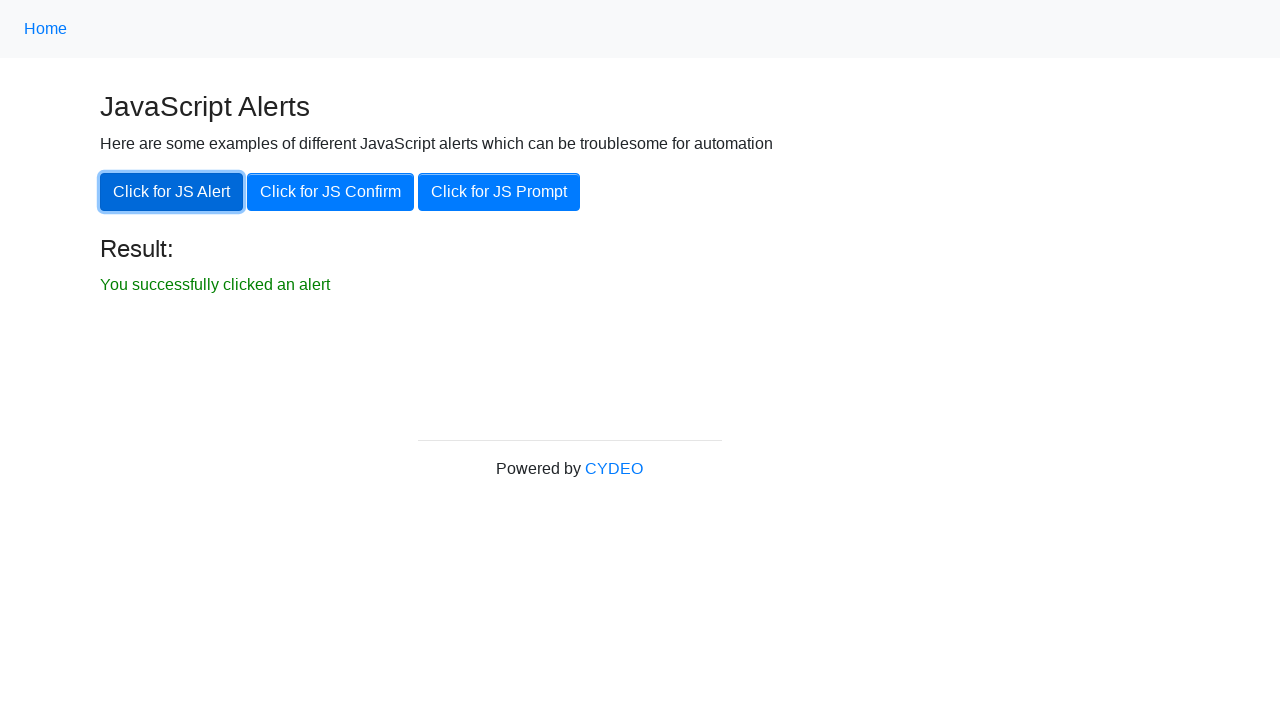